Tests jQuery UI slider functionality by dragging the slider handle to different positions

Starting URL: https://jqueryui.com/slider/

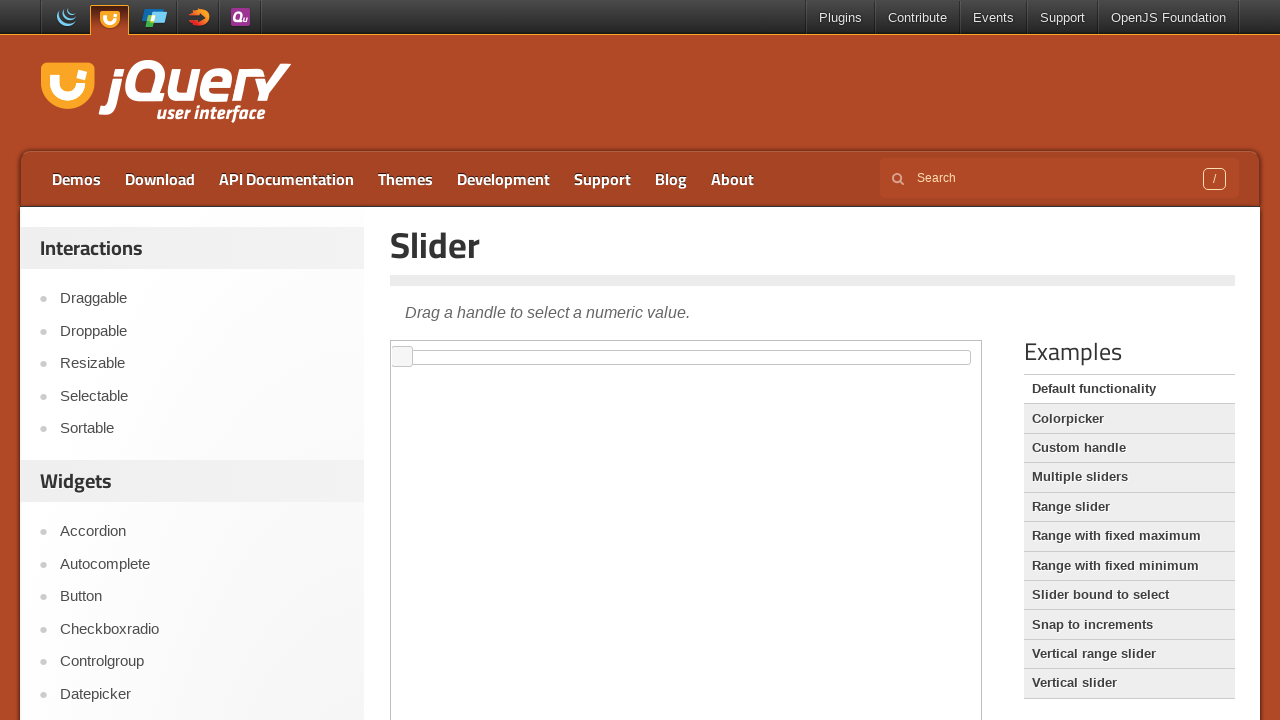

Located jQuery UI slider handle within iframe
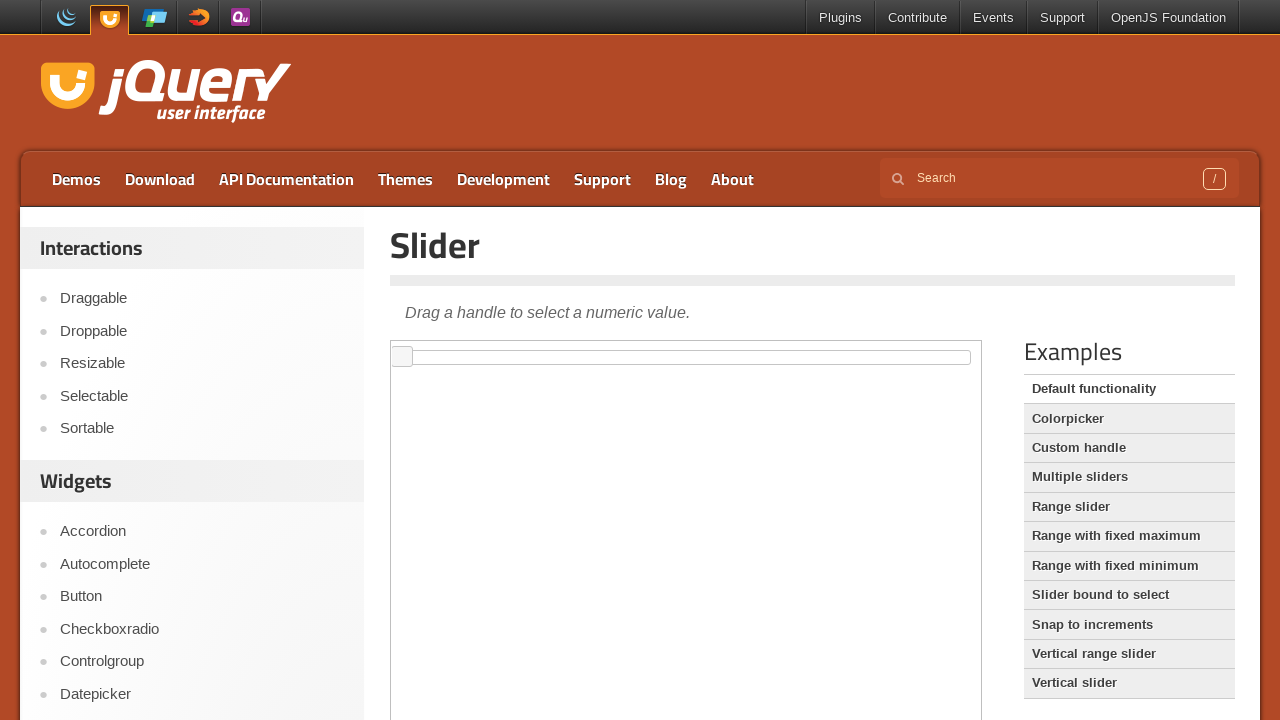

Retrieved slider handle bounding box coordinates
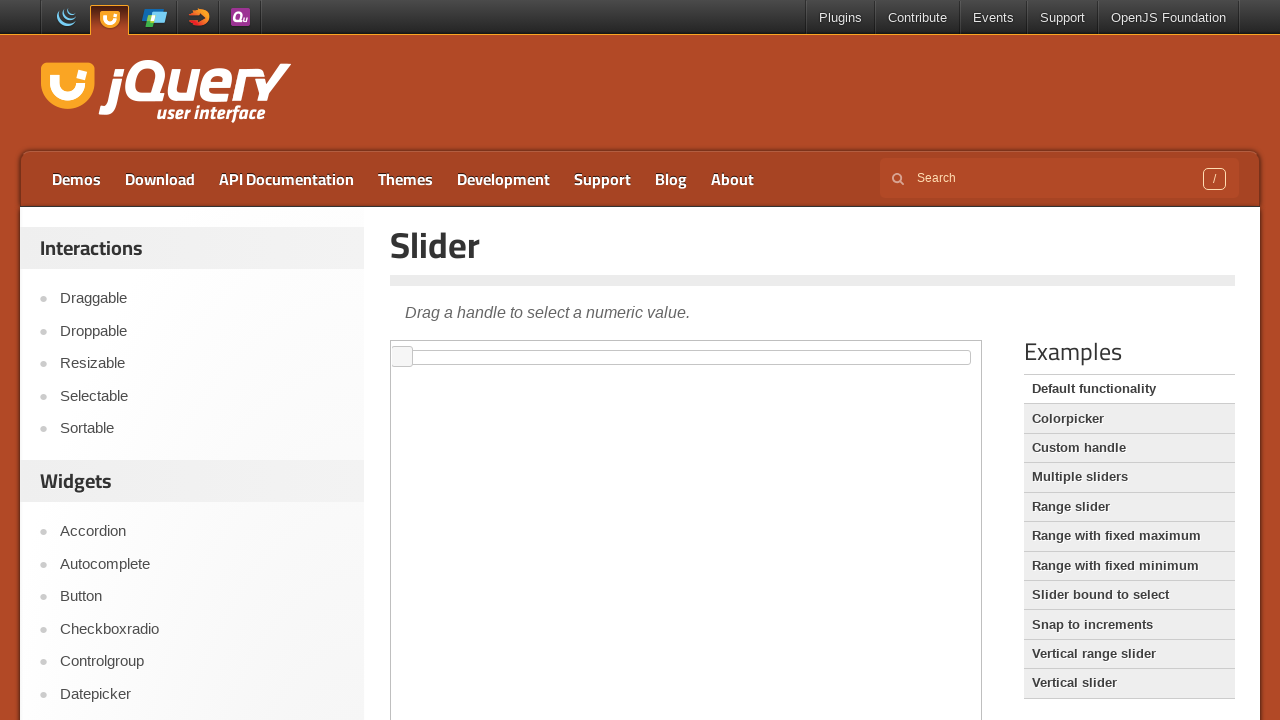

Moved mouse to slider handle center position at (402, 357)
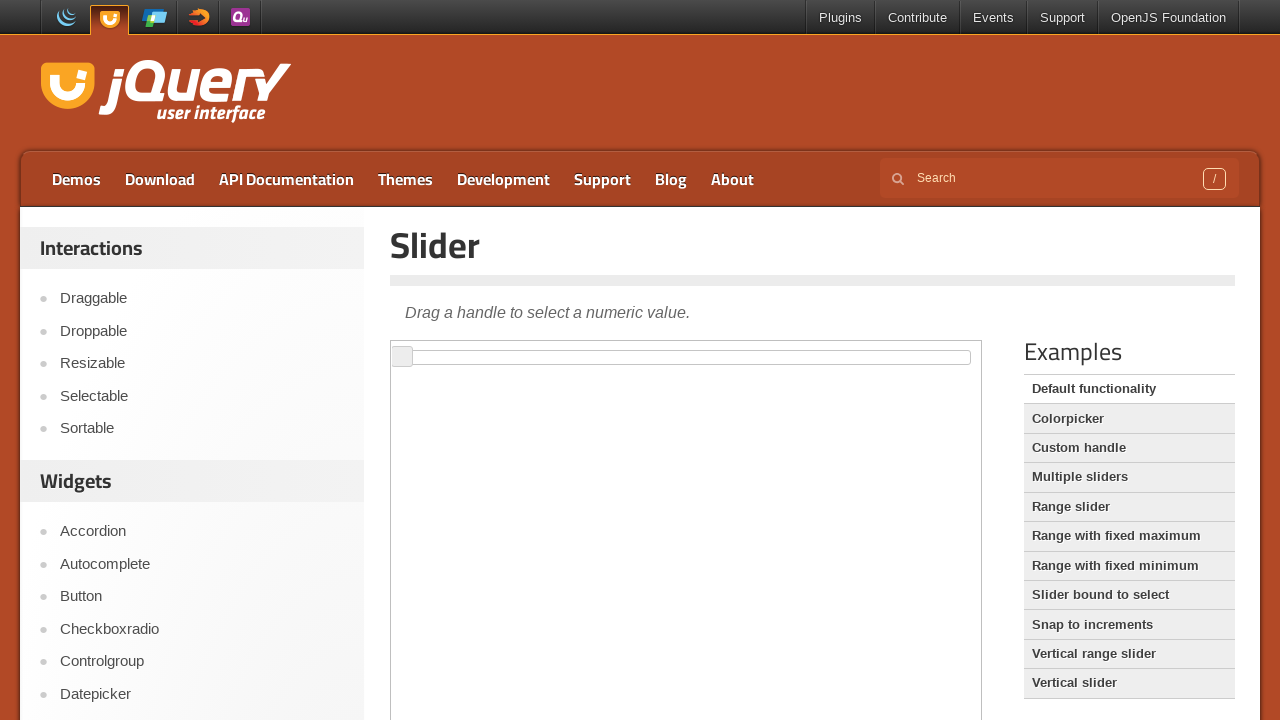

Pressed mouse button down on slider handle at (402, 357)
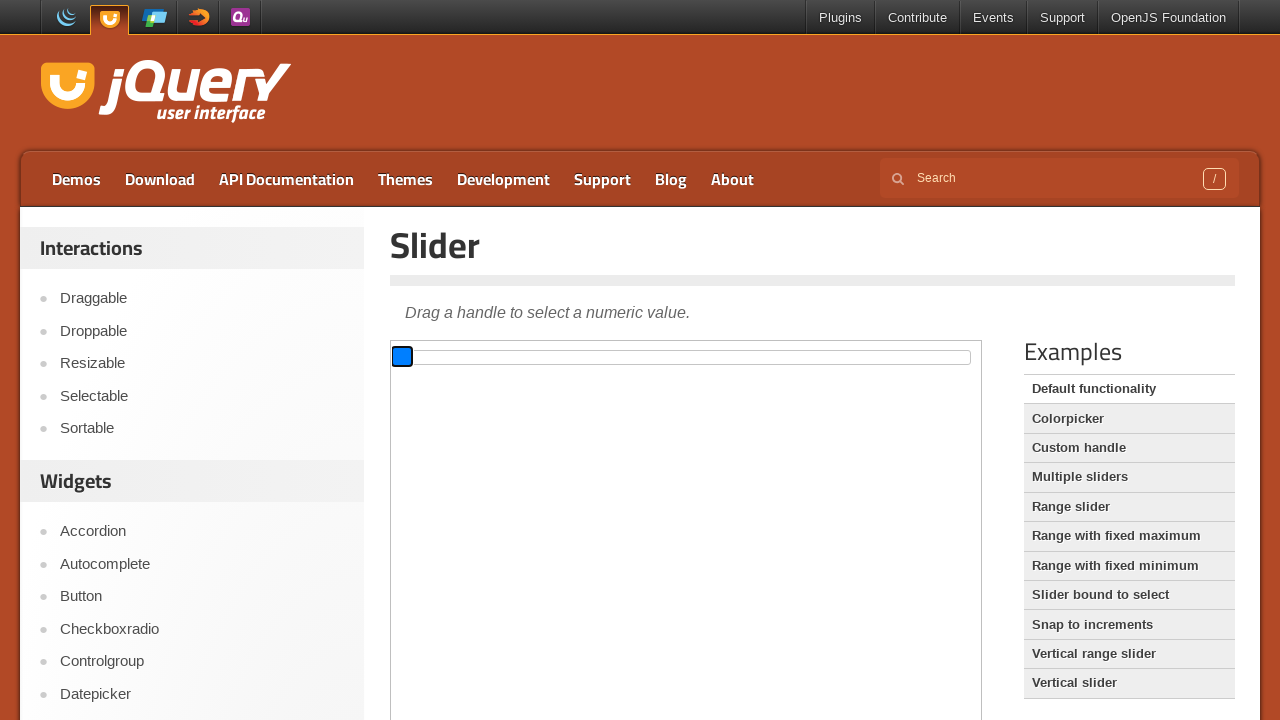

Dragged slider handle 350 pixels to the right at (752, 357)
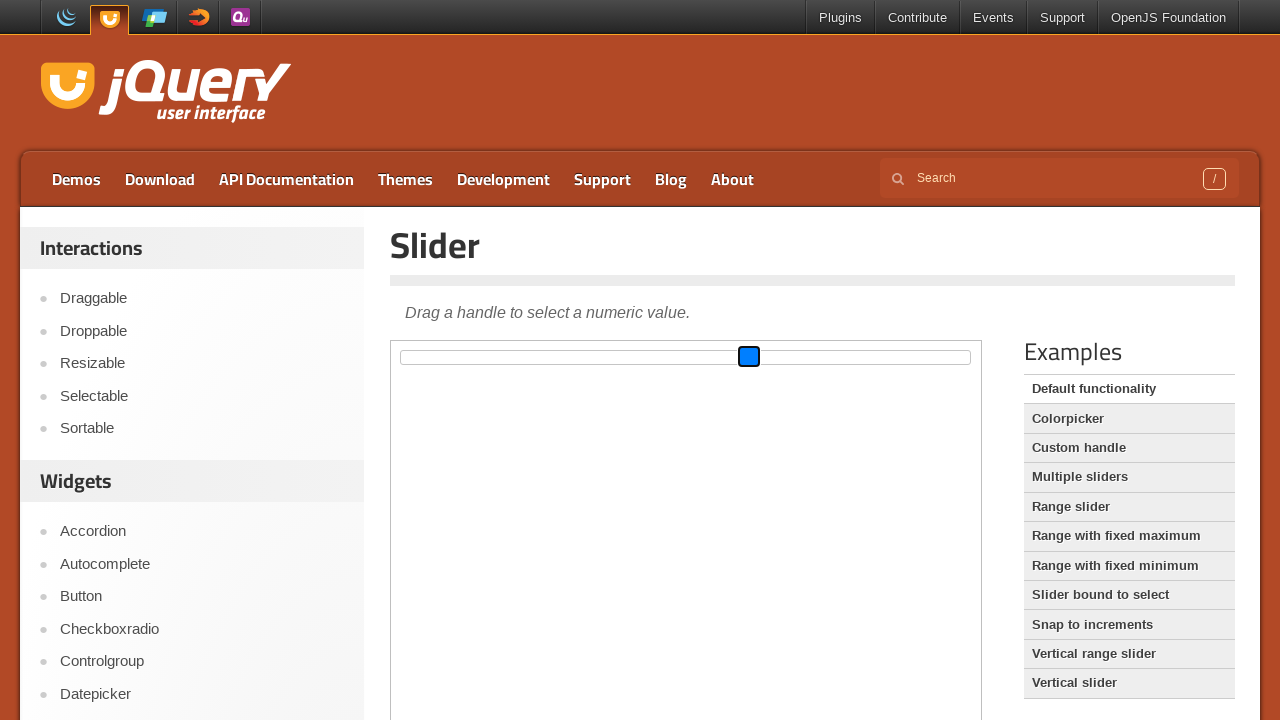

Released mouse button to complete rightward drag at (752, 357)
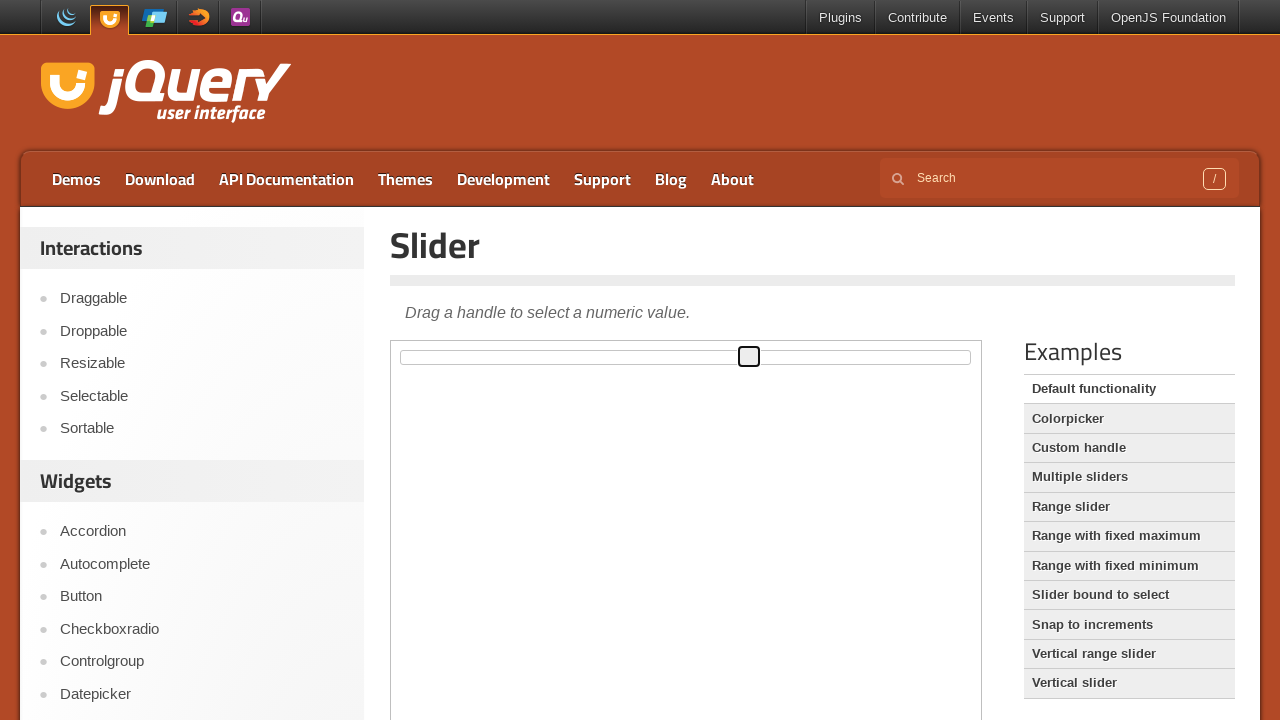

Waited 1 second for slider animation to complete
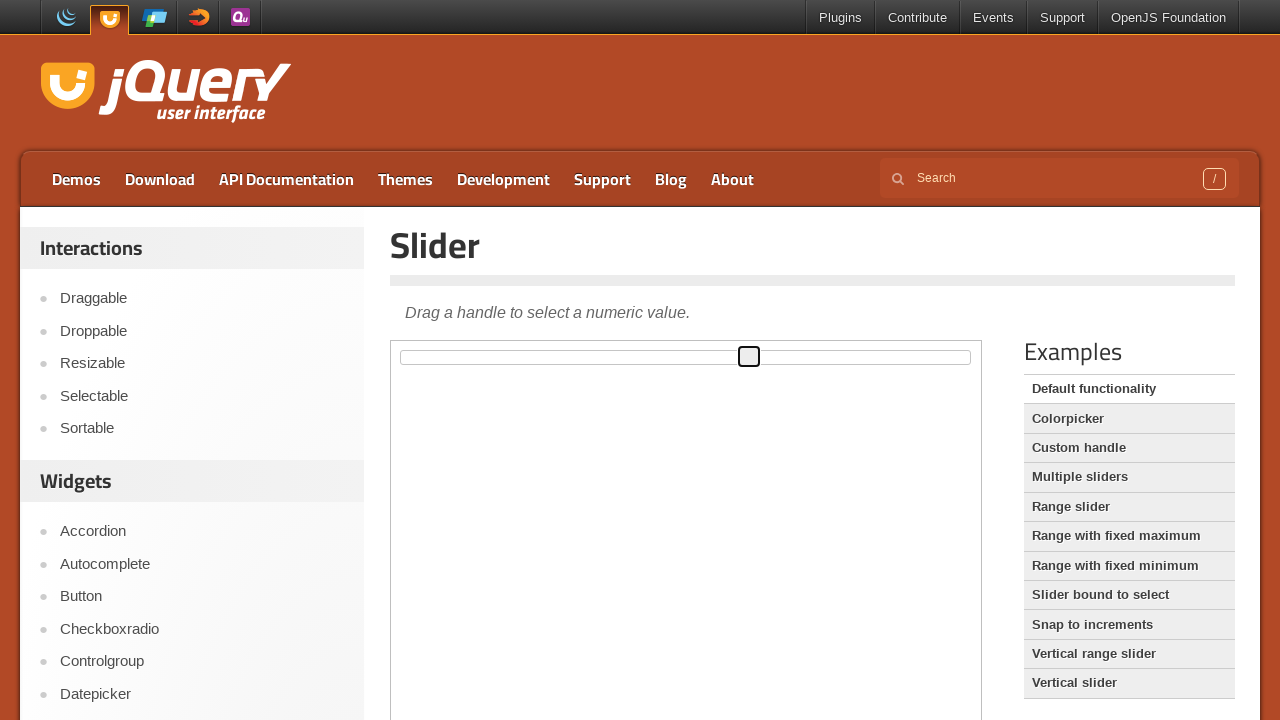

Retrieved updated slider handle bounding box coordinates
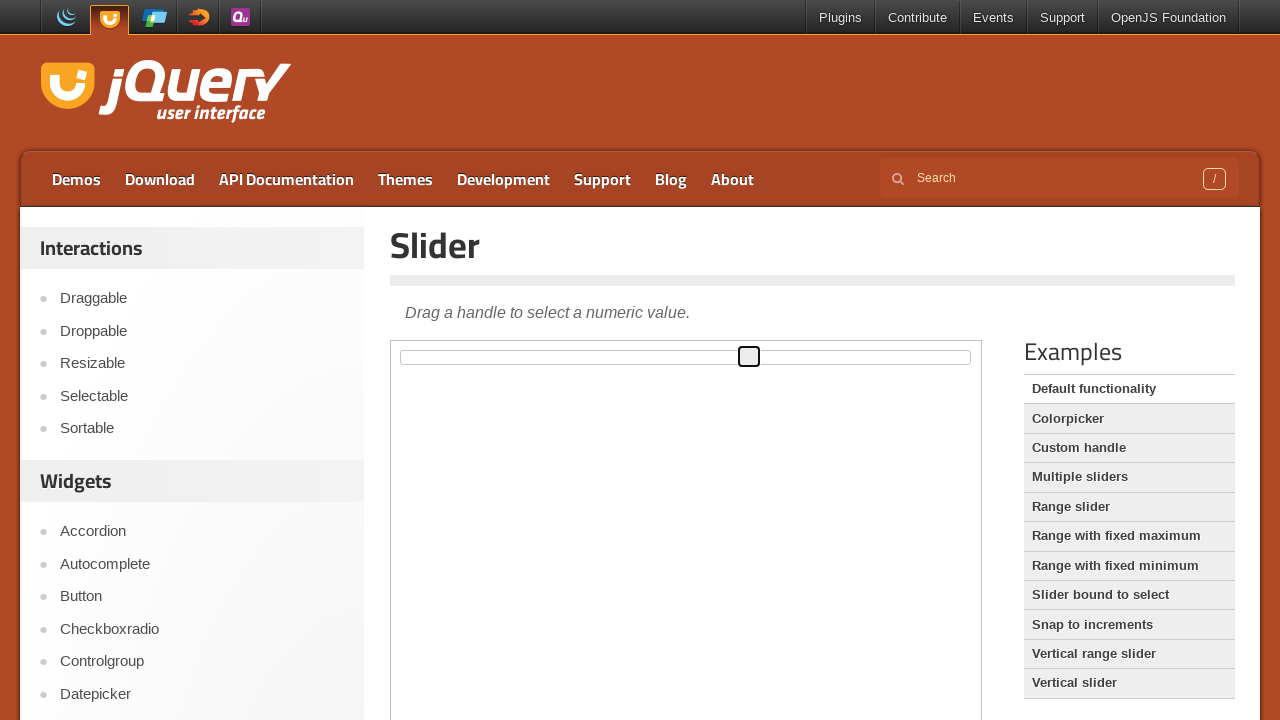

Moved mouse to updated slider handle center position at (749, 357)
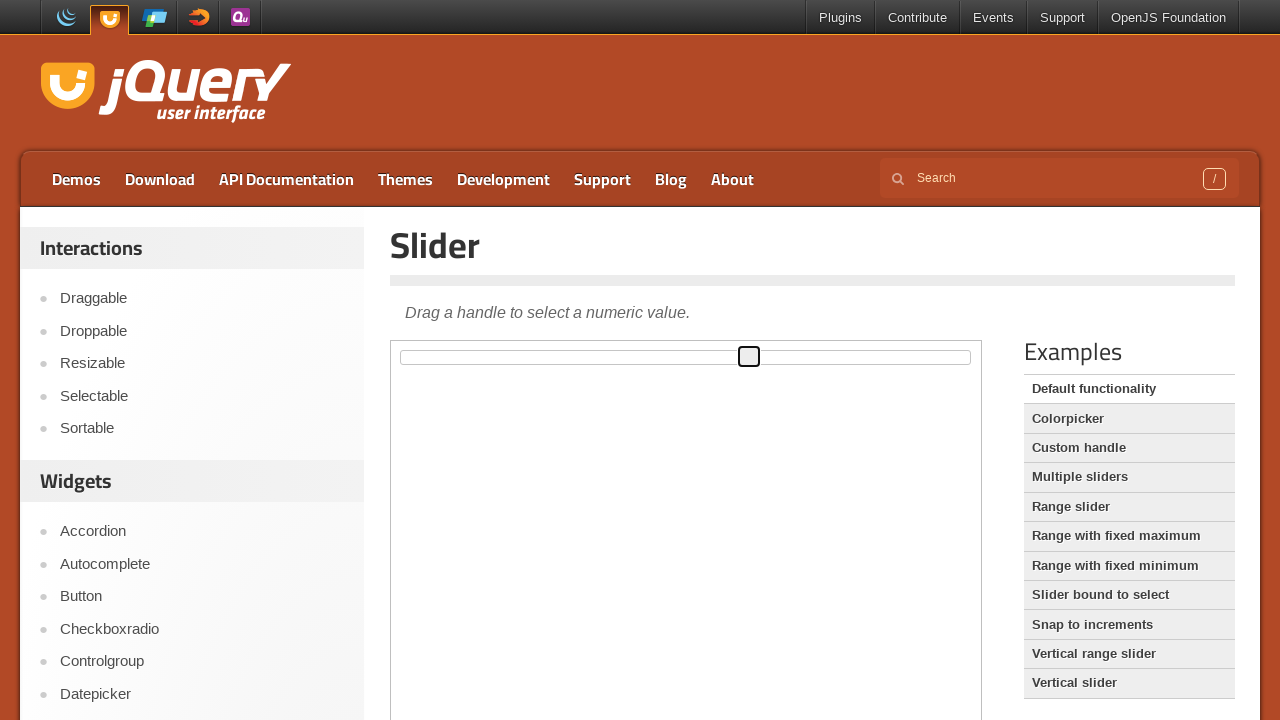

Pressed mouse button down on slider handle at (749, 357)
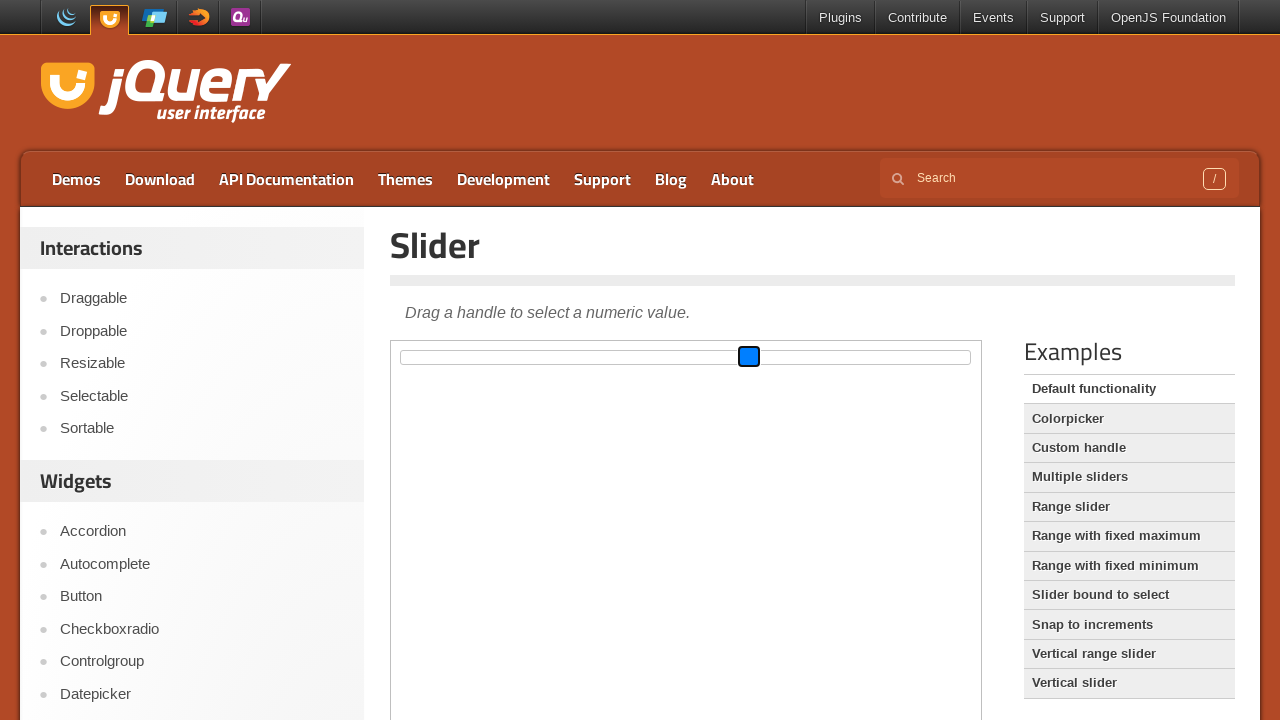

Dragged slider handle 250 pixels to the left at (499, 357)
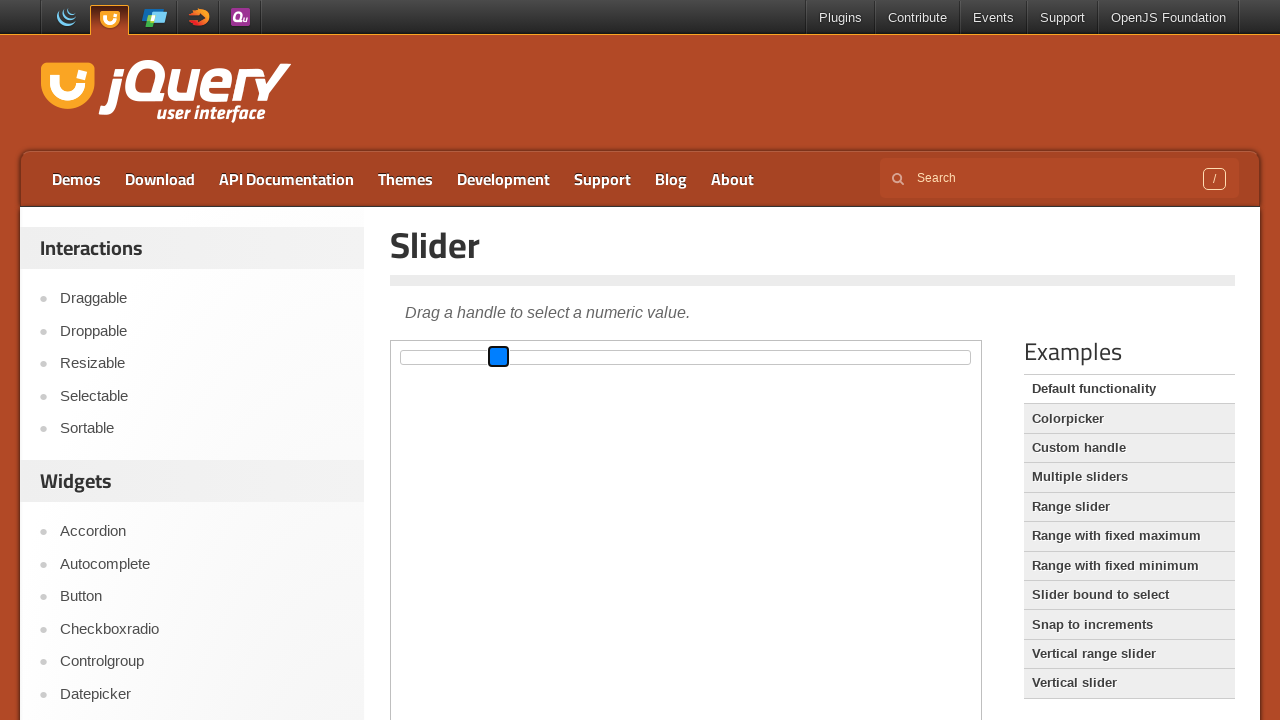

Released mouse button to complete leftward drag at (499, 357)
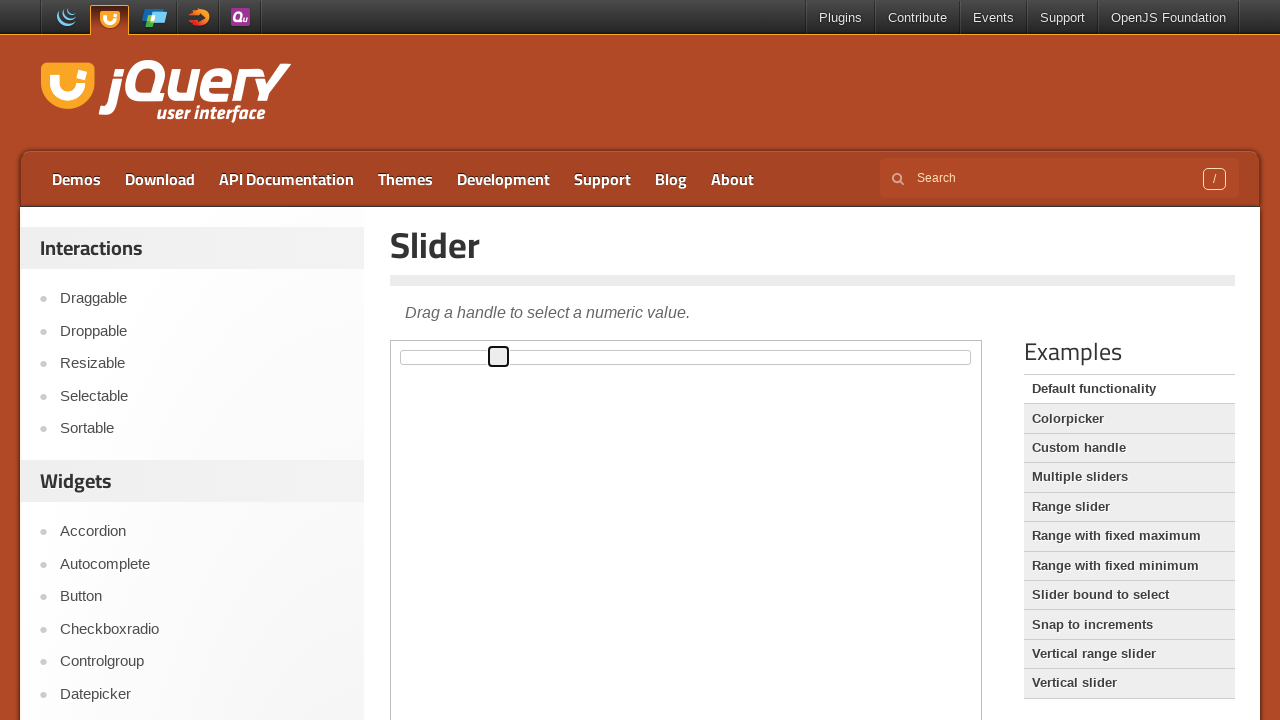

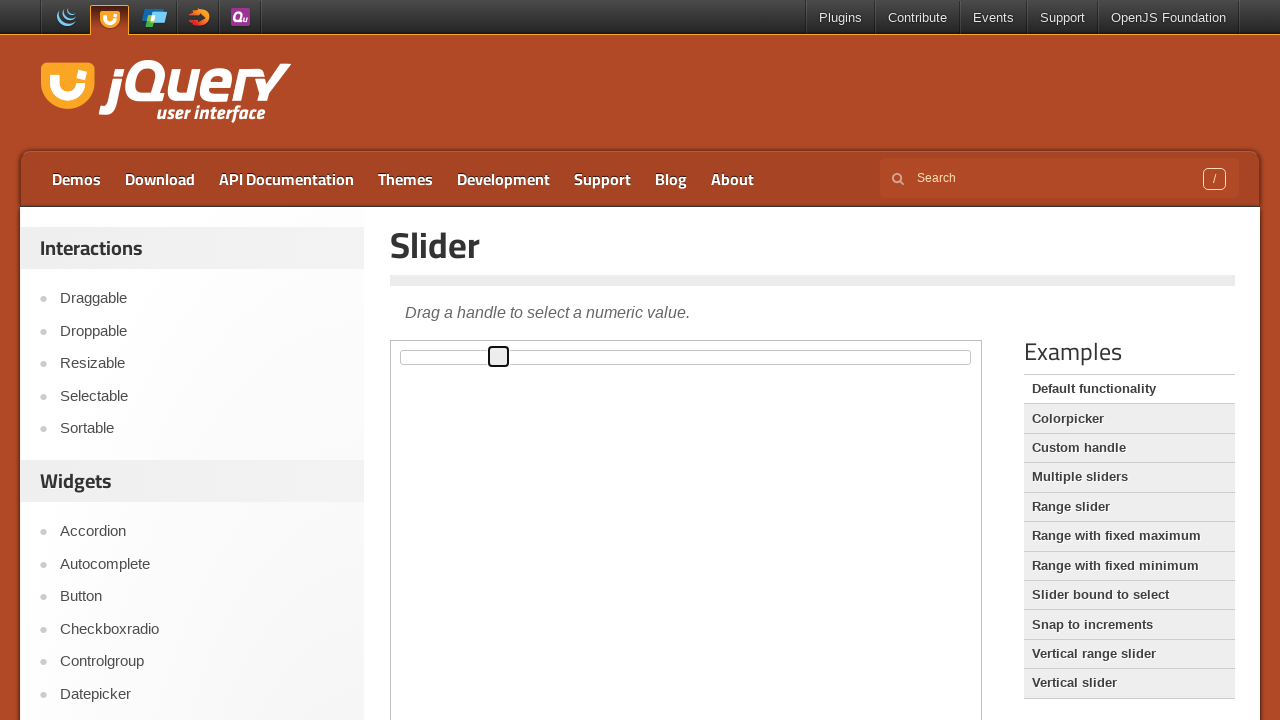